Tests that clicking Clear completed removes completed items from the list

Starting URL: https://demo.playwright.dev/todomvc

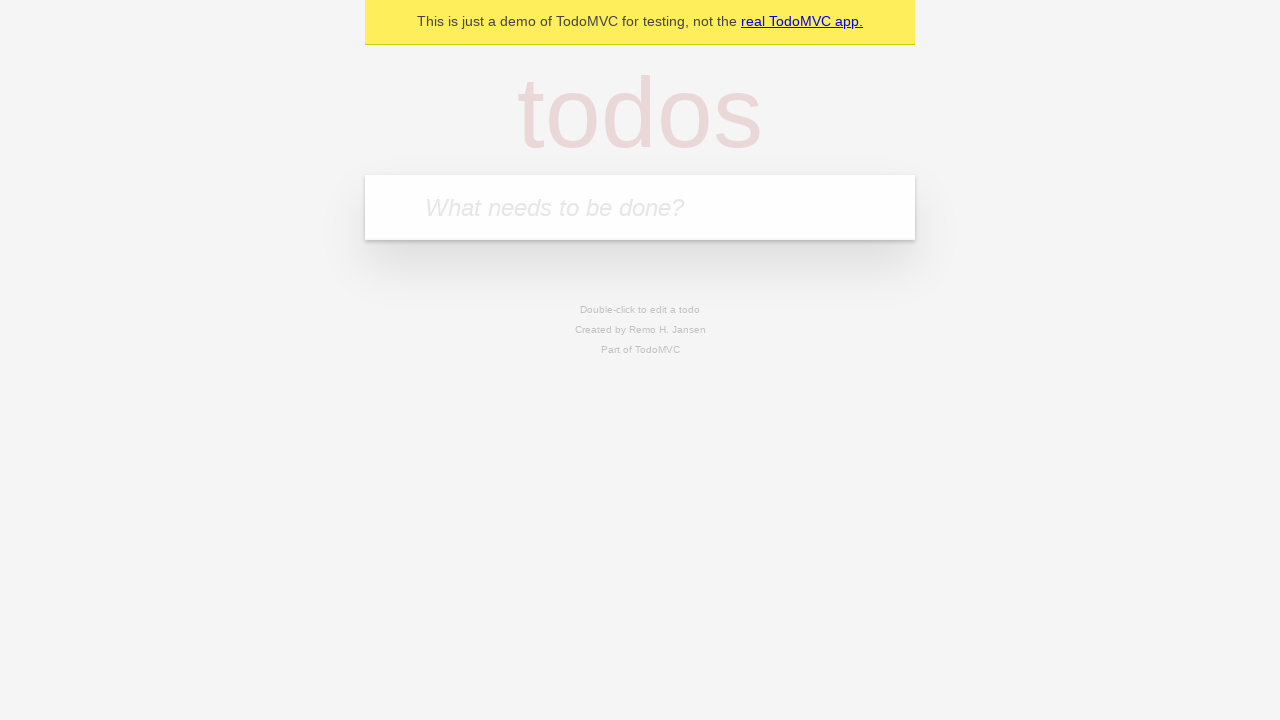

Filled todo input with 'buy some cheese' on internal:attr=[placeholder="What needs to be done?"i]
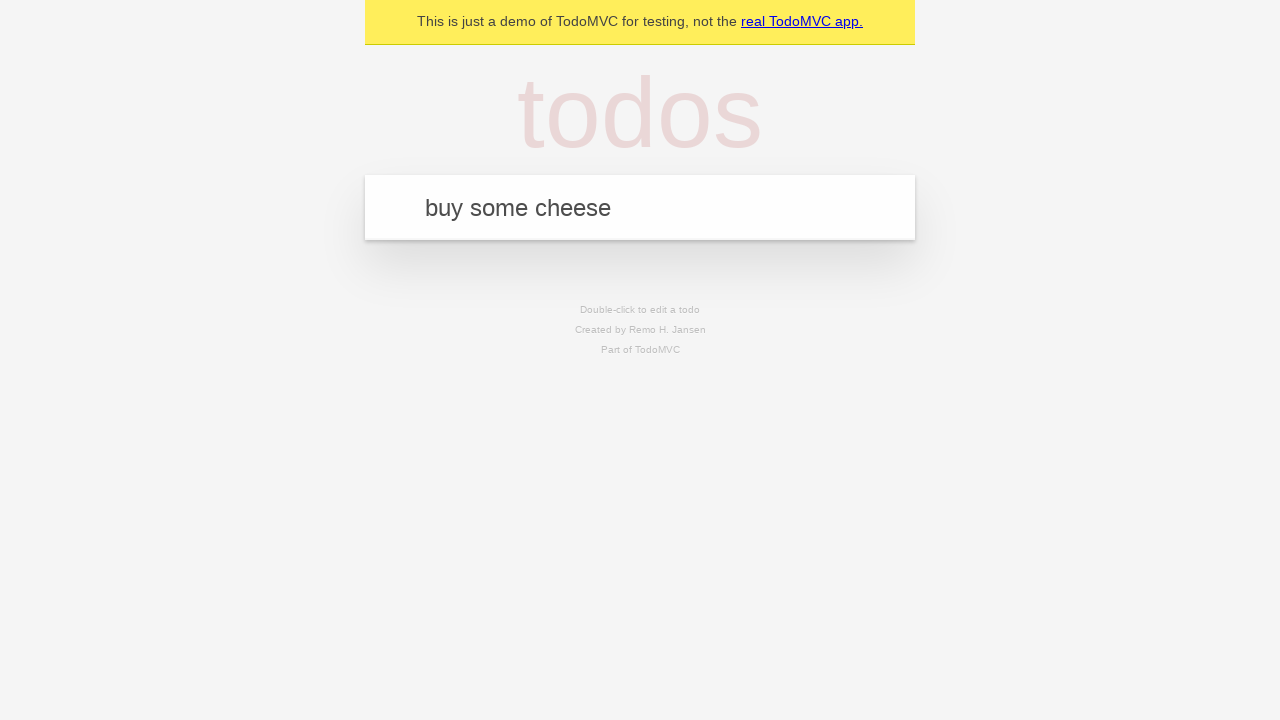

Pressed Enter to create first todo on internal:attr=[placeholder="What needs to be done?"i]
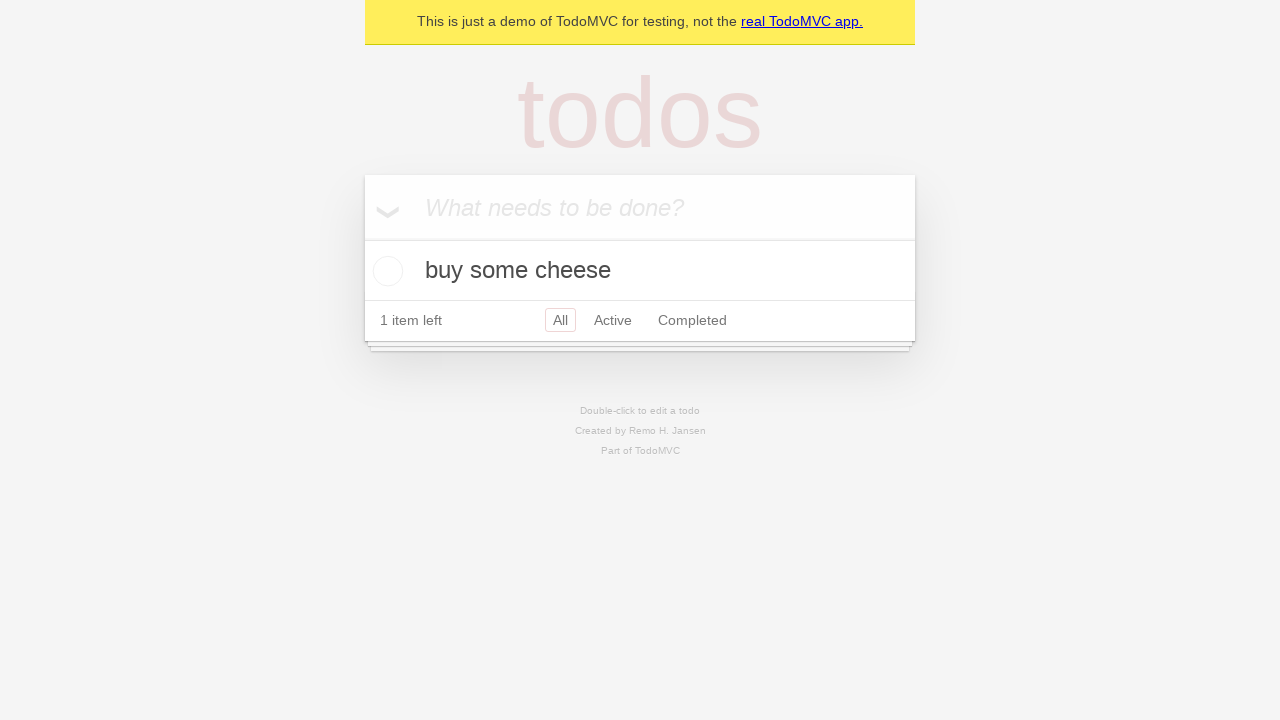

Filled todo input with 'feed the cat' on internal:attr=[placeholder="What needs to be done?"i]
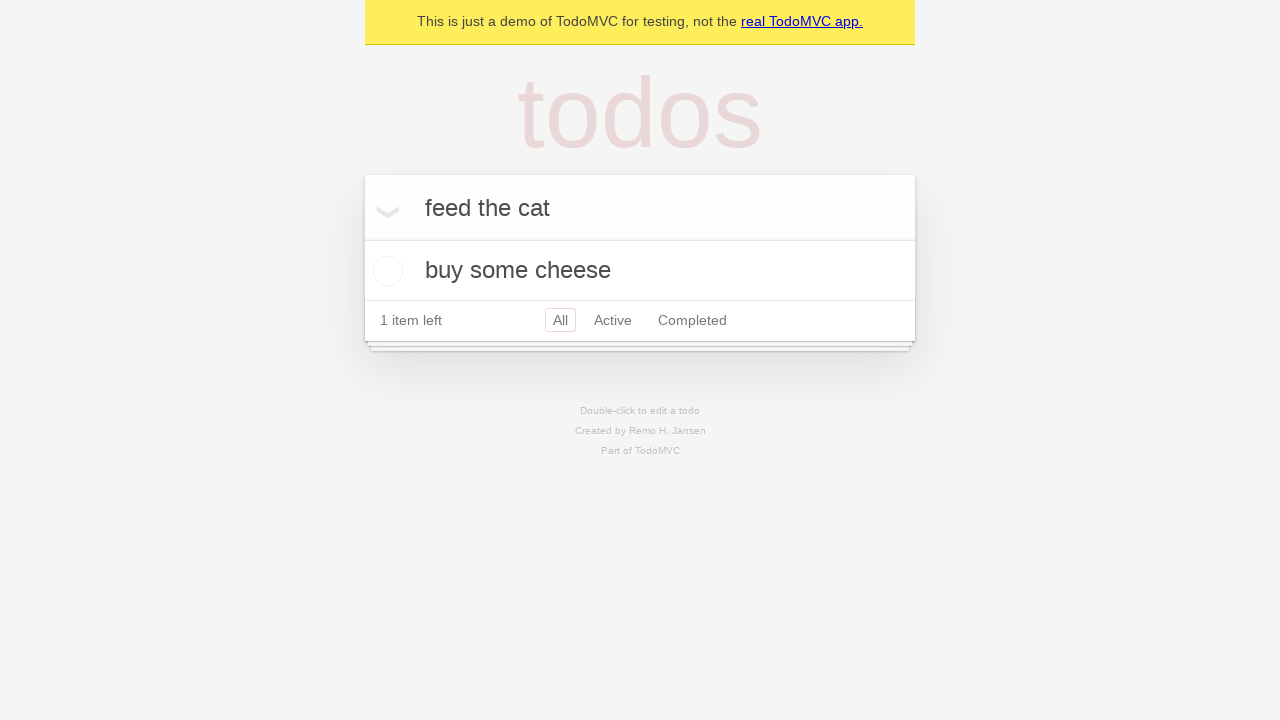

Pressed Enter to create second todo on internal:attr=[placeholder="What needs to be done?"i]
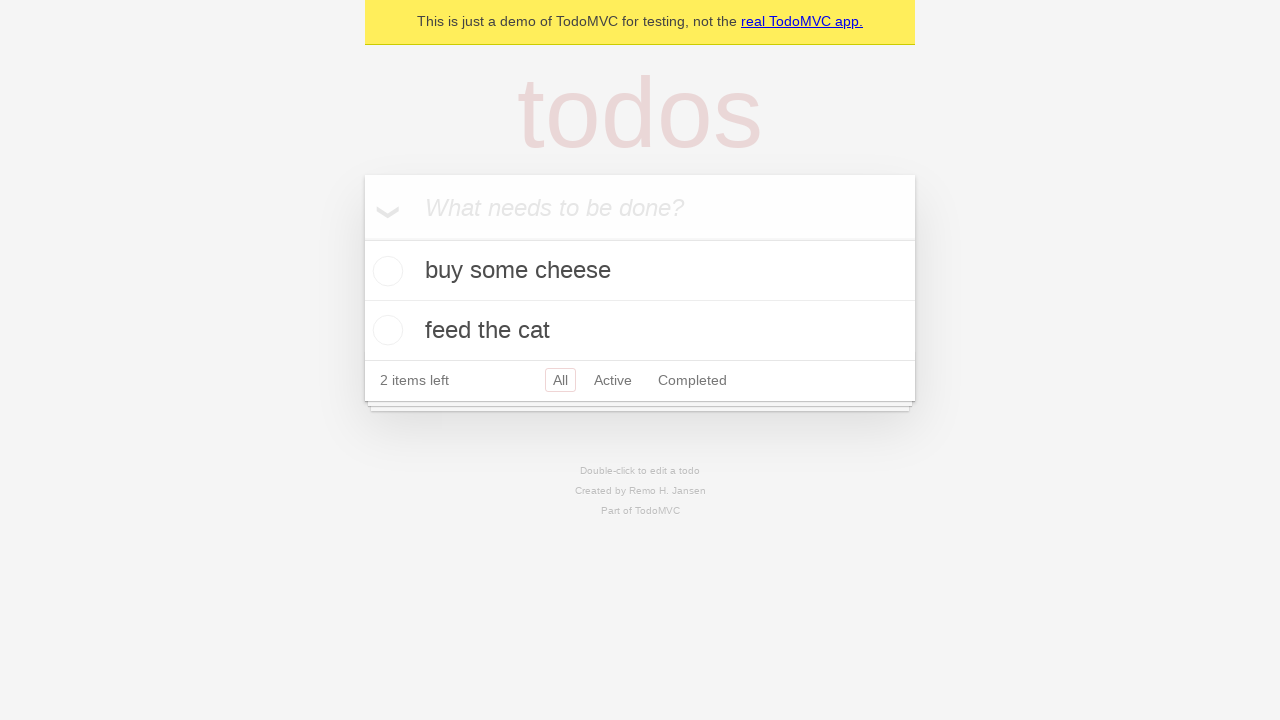

Filled todo input with 'book a doctors appointment' on internal:attr=[placeholder="What needs to be done?"i]
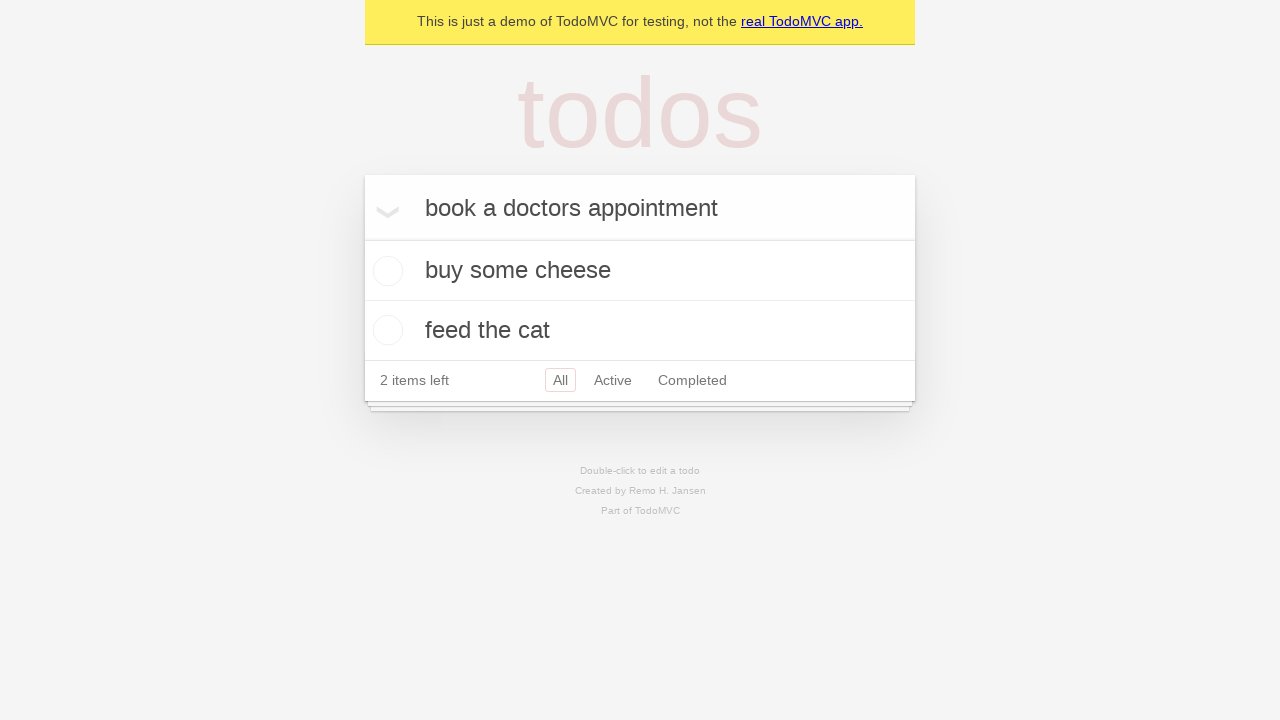

Pressed Enter to create third todo on internal:attr=[placeholder="What needs to be done?"i]
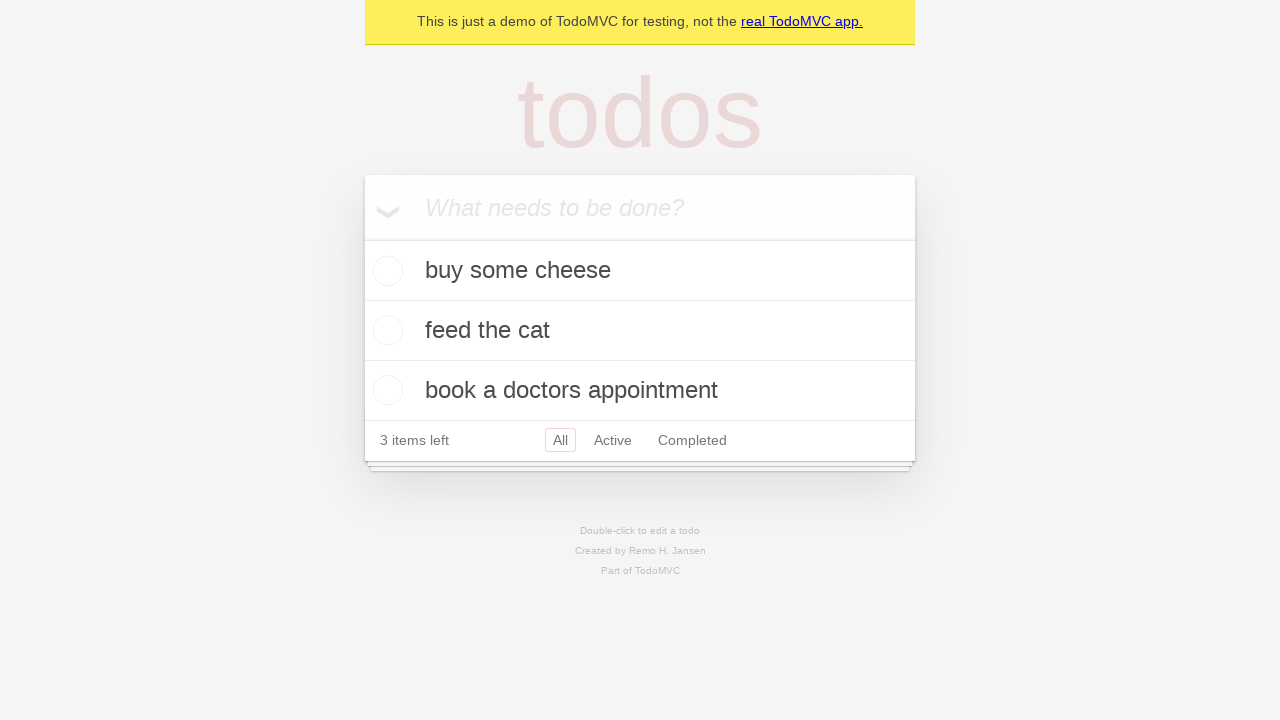

Waited for todo items to load
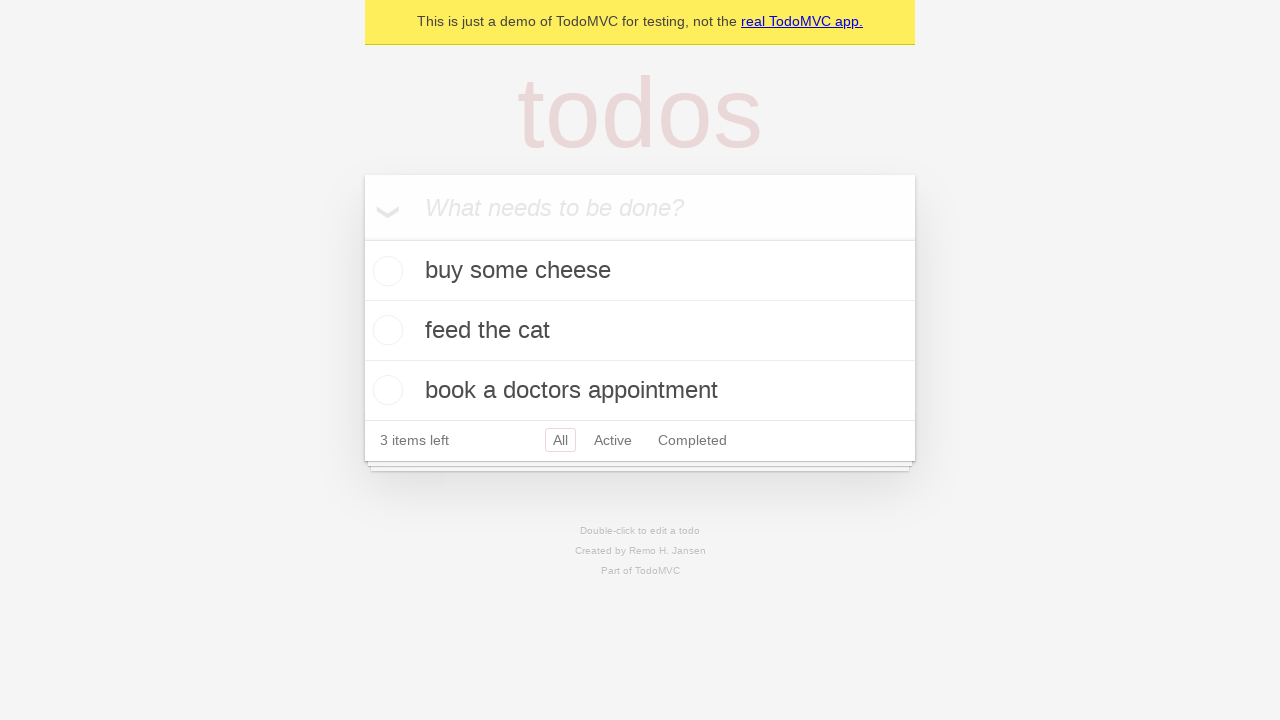

Checked the second todo item checkbox at (385, 330) on internal:testid=[data-testid="todo-item"s] >> nth=1 >> internal:role=checkbox
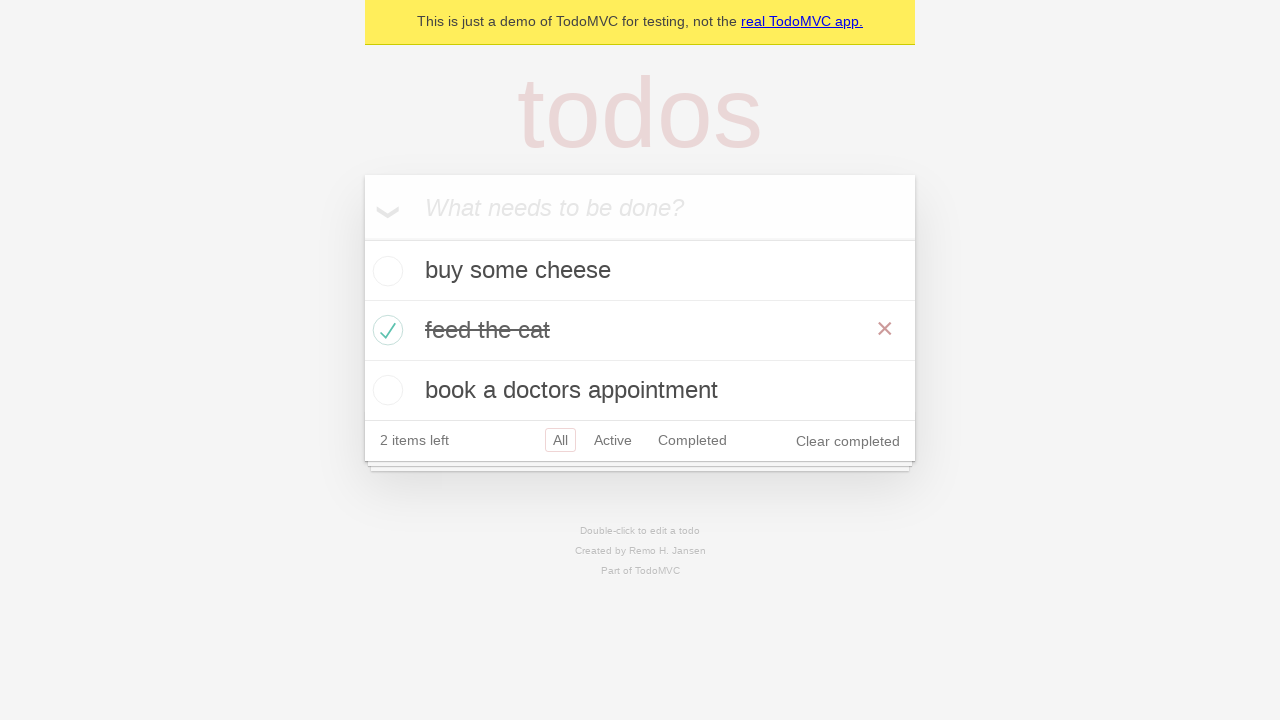

Clicked 'Clear completed' button to remove completed items at (848, 441) on internal:role=button[name="Clear completed"i]
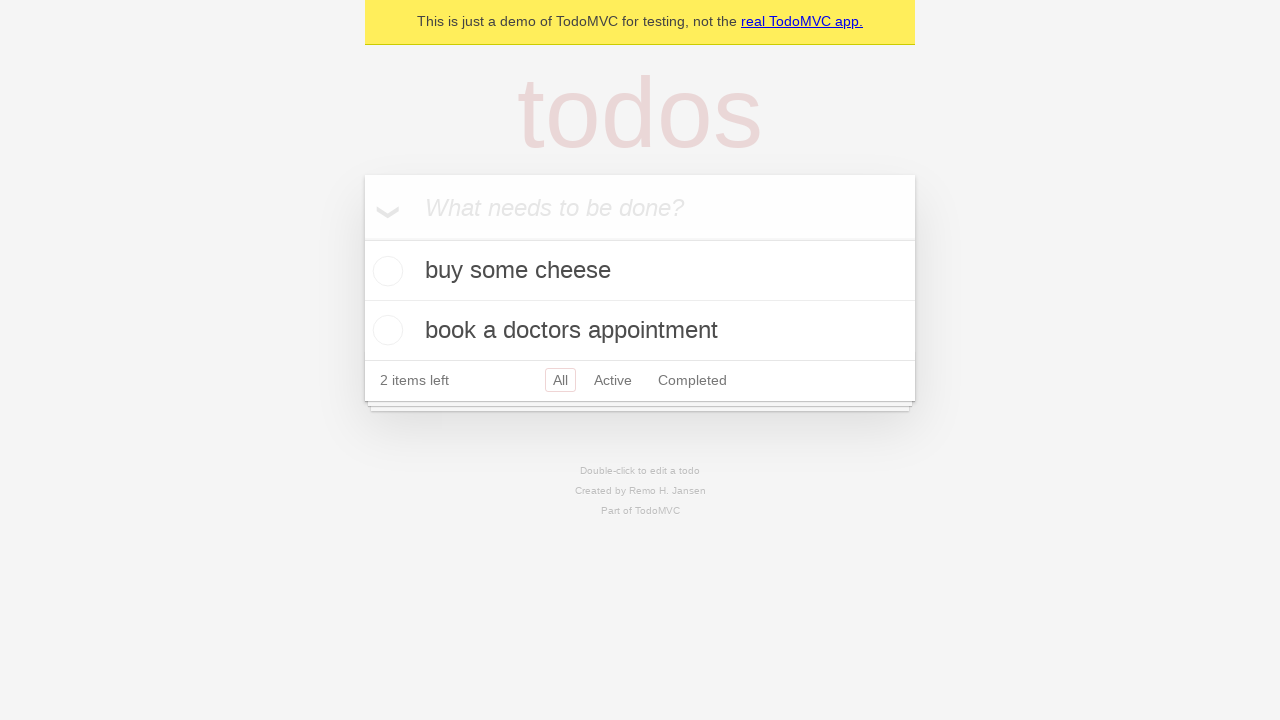

Waited for completed item to be removed
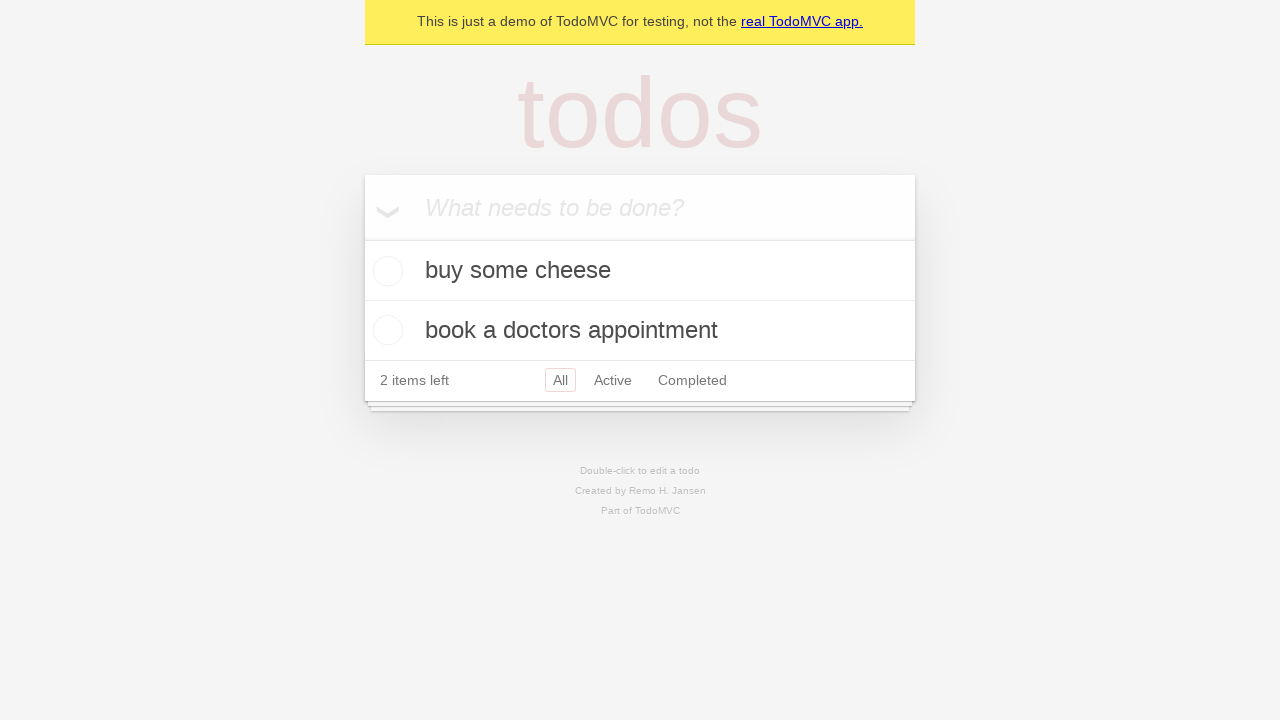

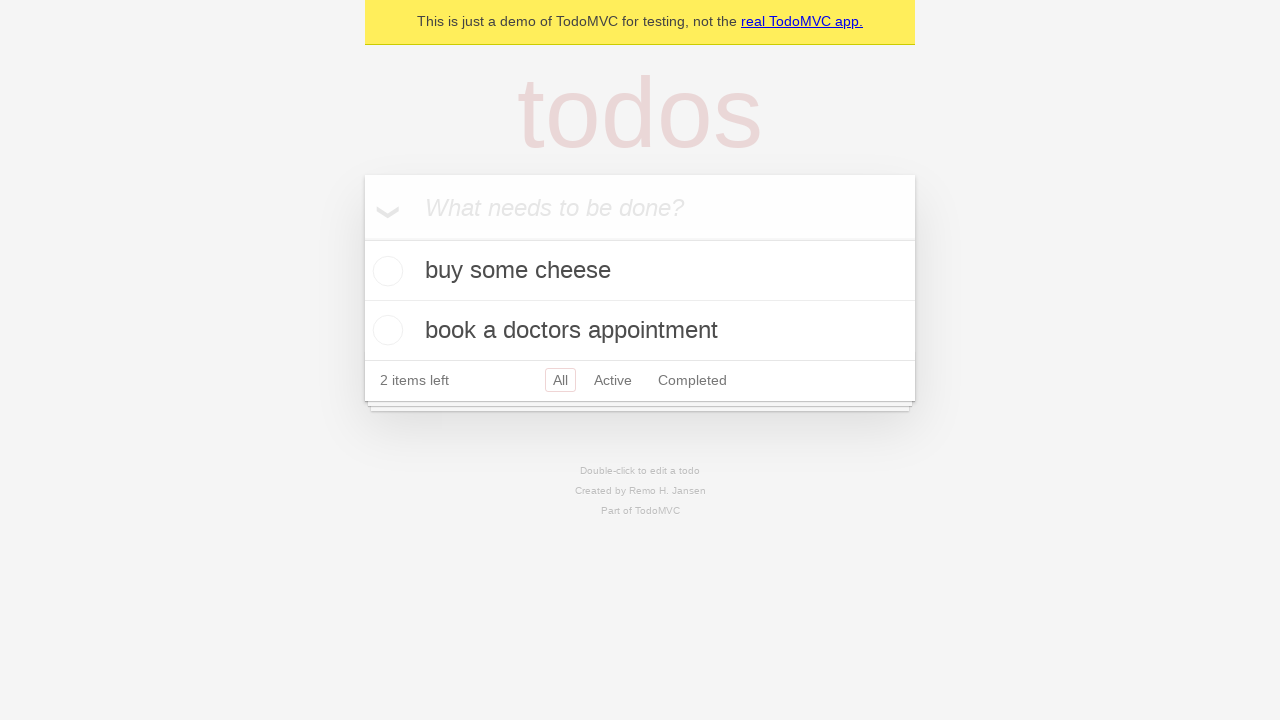